Tests checkbox toggling by clicking each checkbox on and off, then selecting all and verifying their state

Starting URL: https://rahulshettyacademy.com/AutomationPractice/

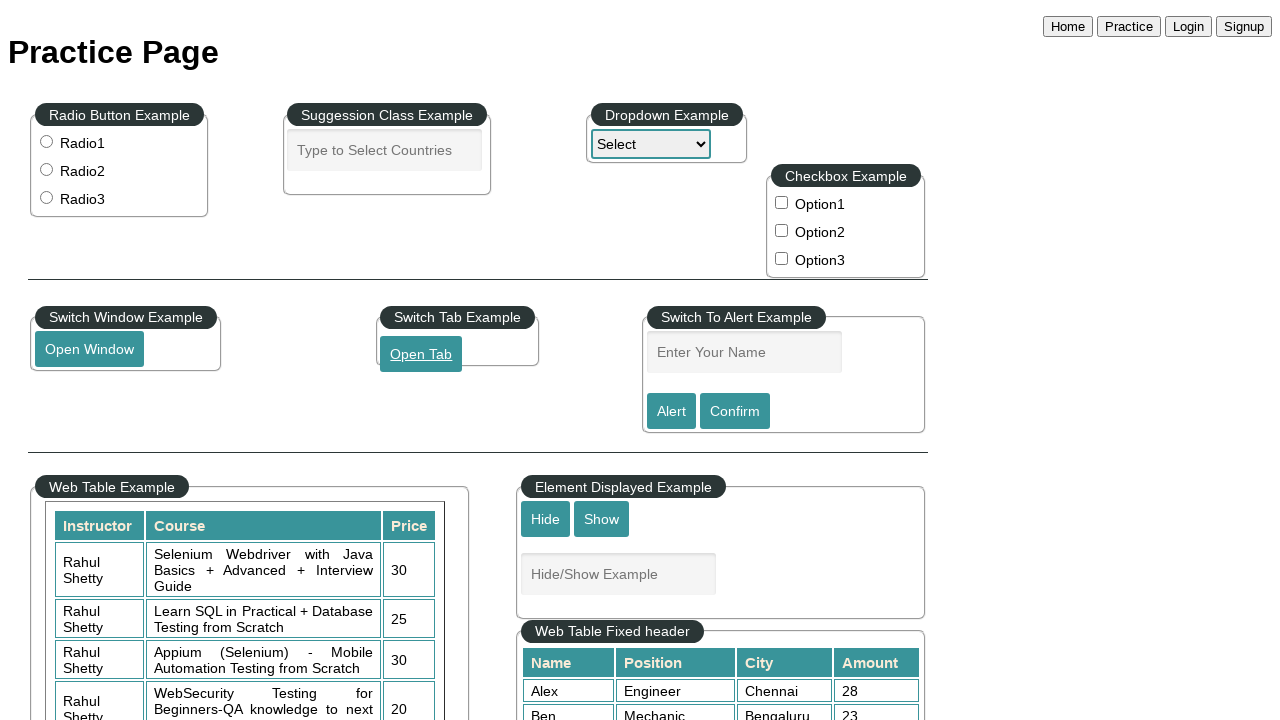

Clicked checkbox 1 to toggle on at (782, 202) on input[name='checkBoxOption1']
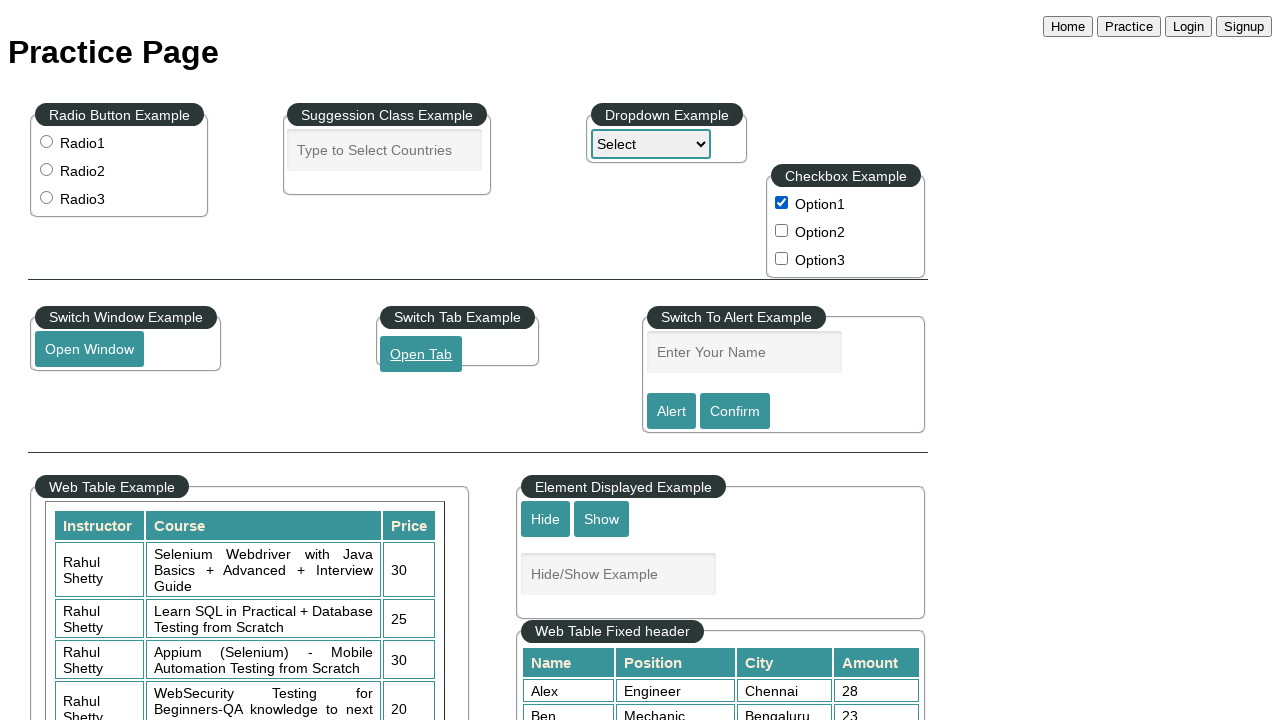

Clicked checkbox 1 to toggle off at (782, 202) on input[name='checkBoxOption1']
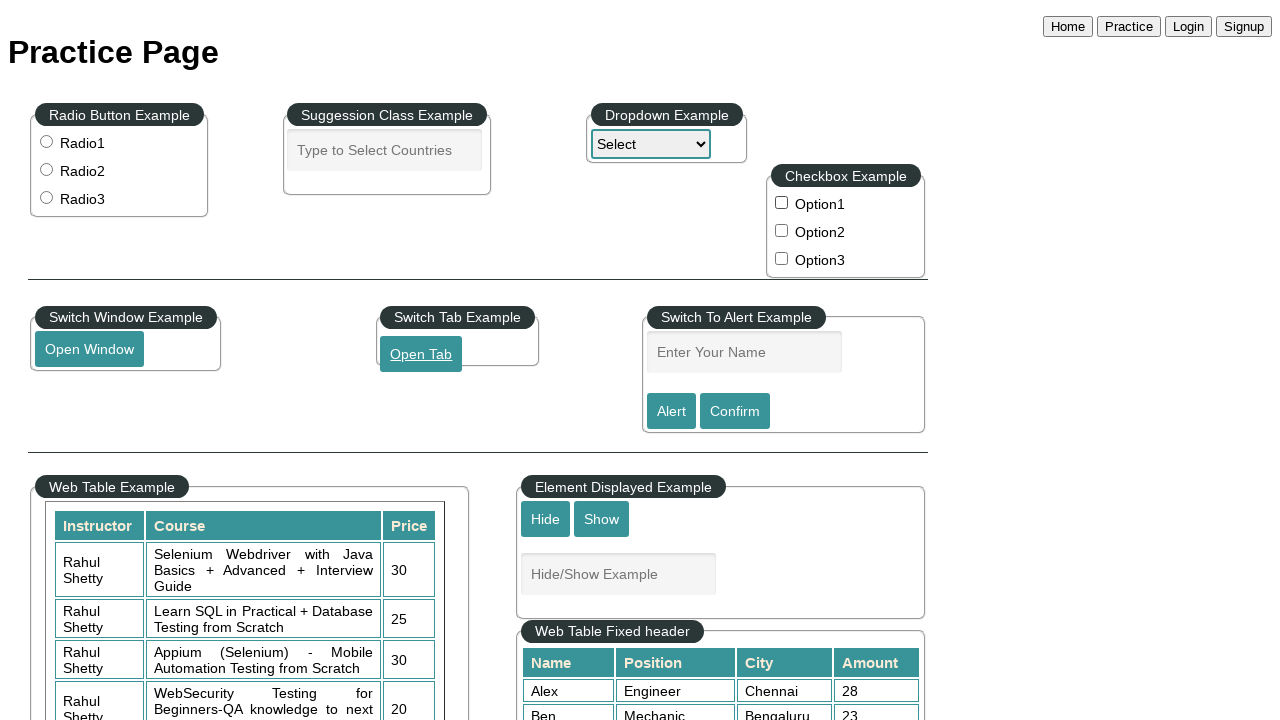

Clicked checkbox 2 to toggle on at (782, 230) on input[name='checkBoxOption2']
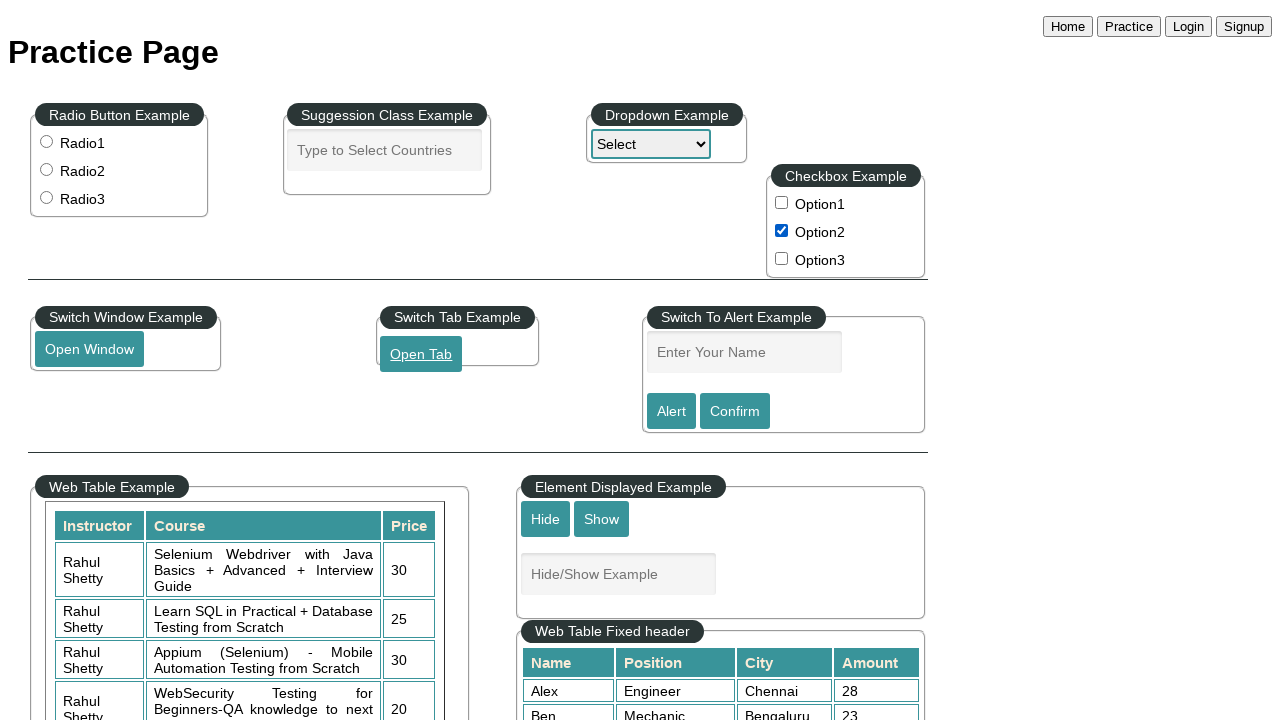

Clicked checkbox 2 to toggle off at (782, 230) on input[name='checkBoxOption2']
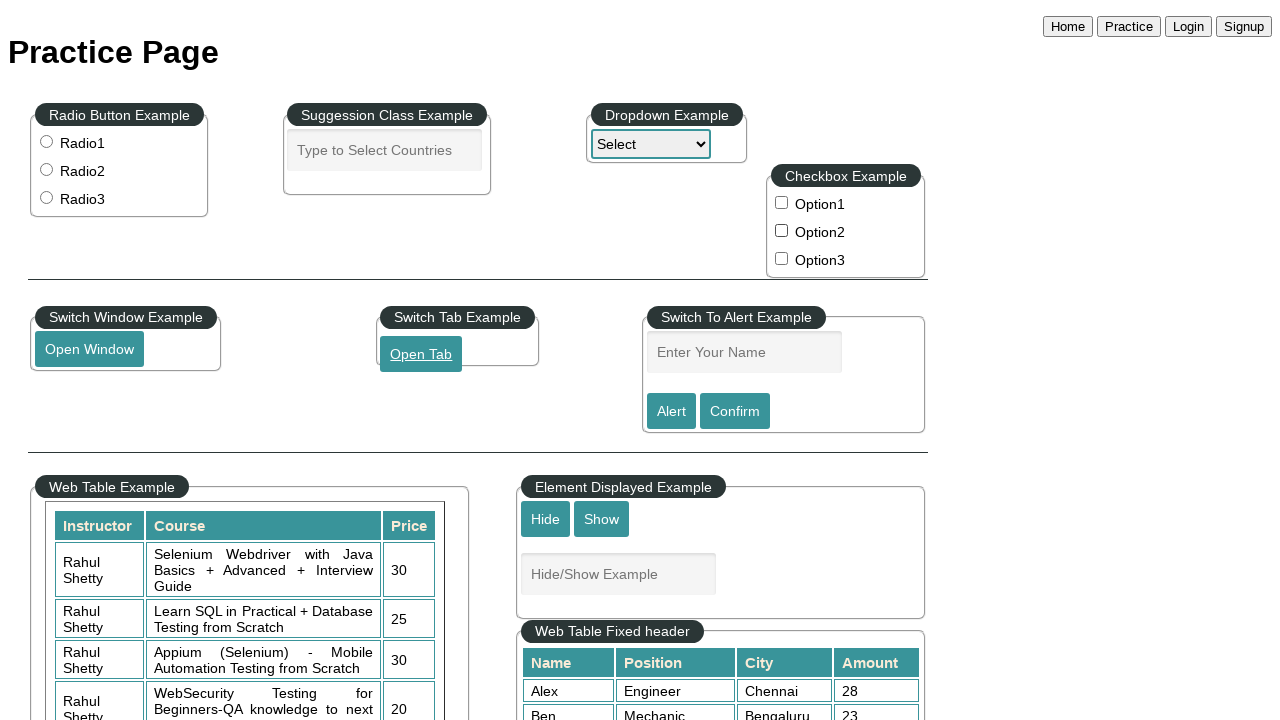

Clicked checkbox 3 to toggle on at (782, 258) on input[name='checkBoxOption3']
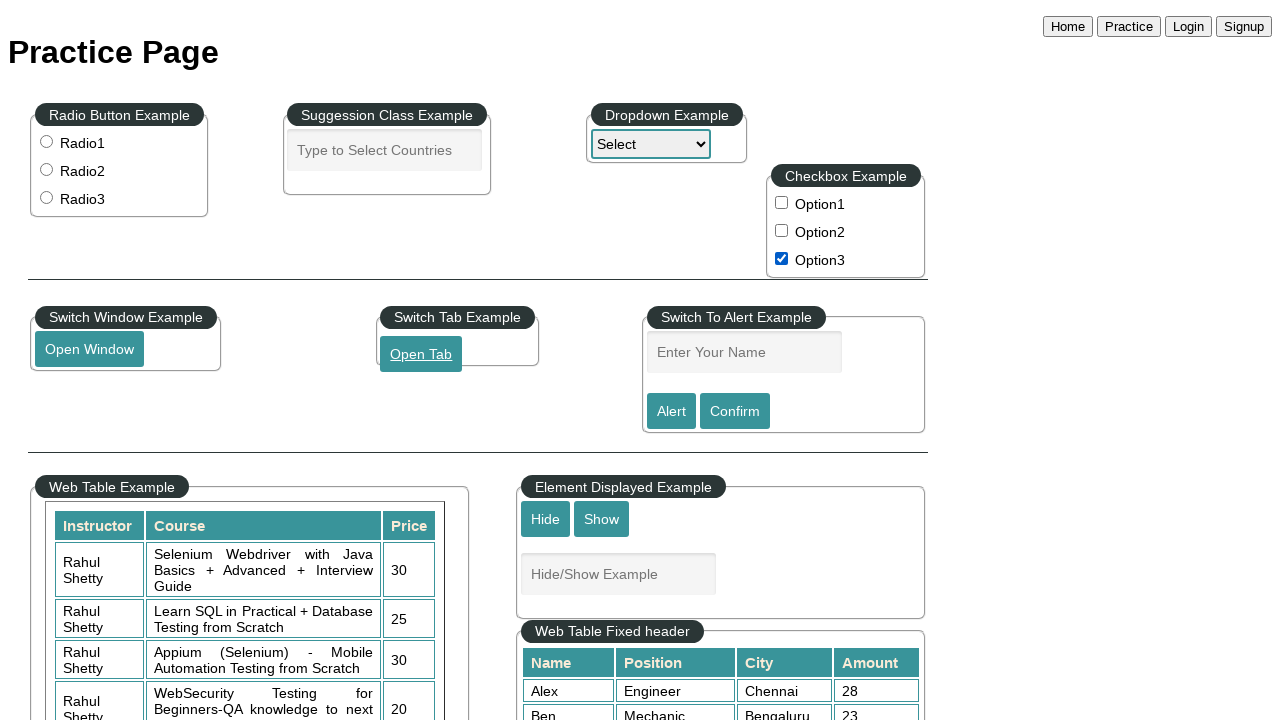

Clicked checkbox 3 to toggle off at (782, 258) on input[name='checkBoxOption3']
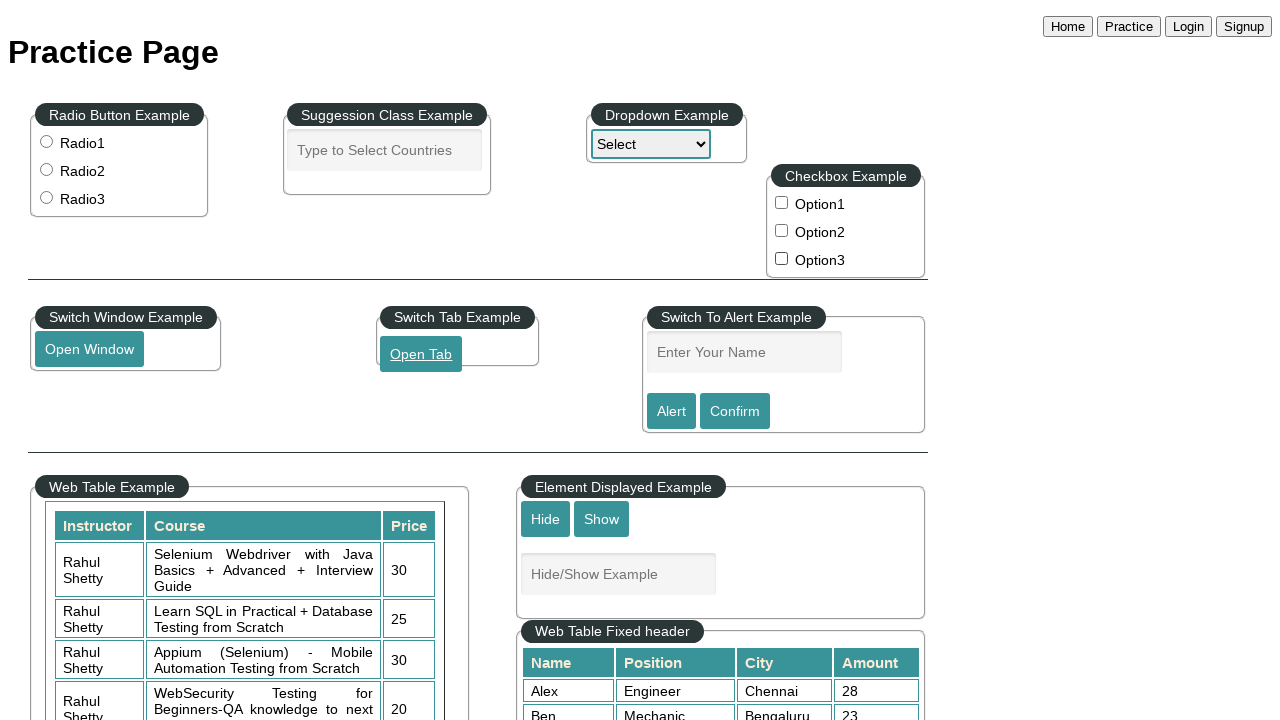

Clicked checkbox 1 to select at (782, 202) on input[name='checkBoxOption1']
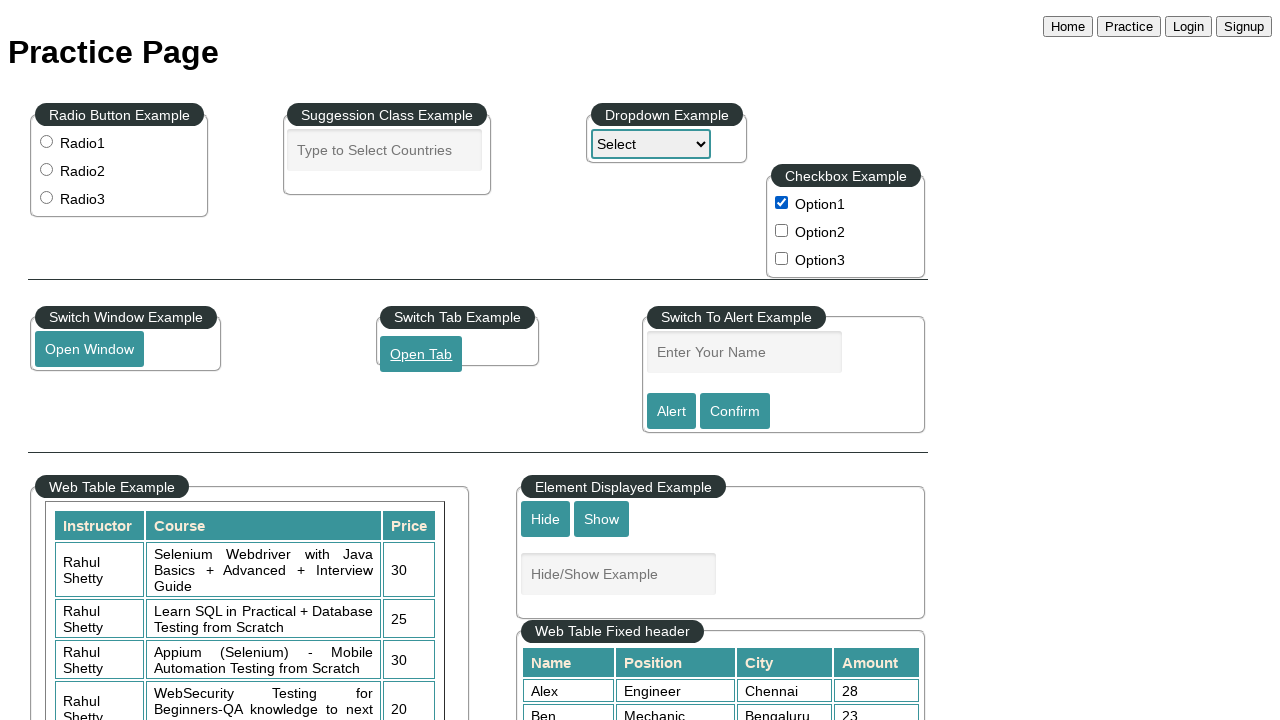

Clicked checkbox 2 to select at (782, 230) on input[name='checkBoxOption2']
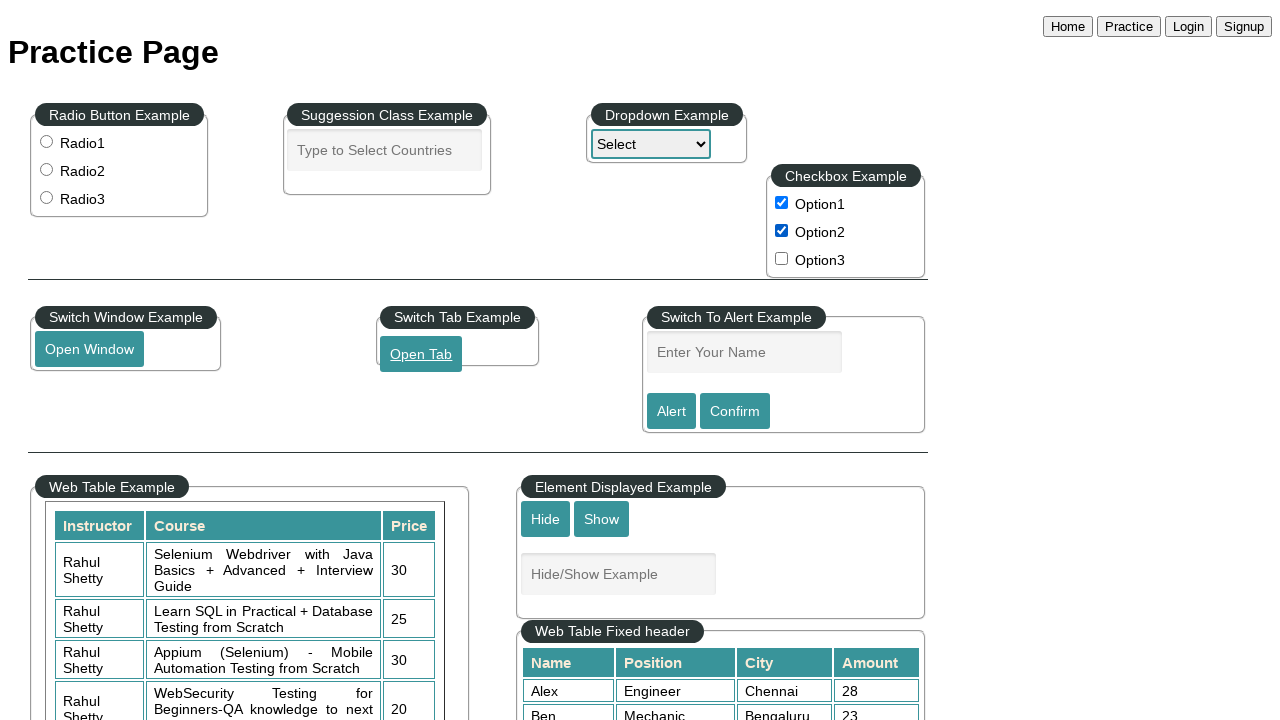

Clicked checkbox 3 to select at (782, 258) on input[name='checkBoxOption3']
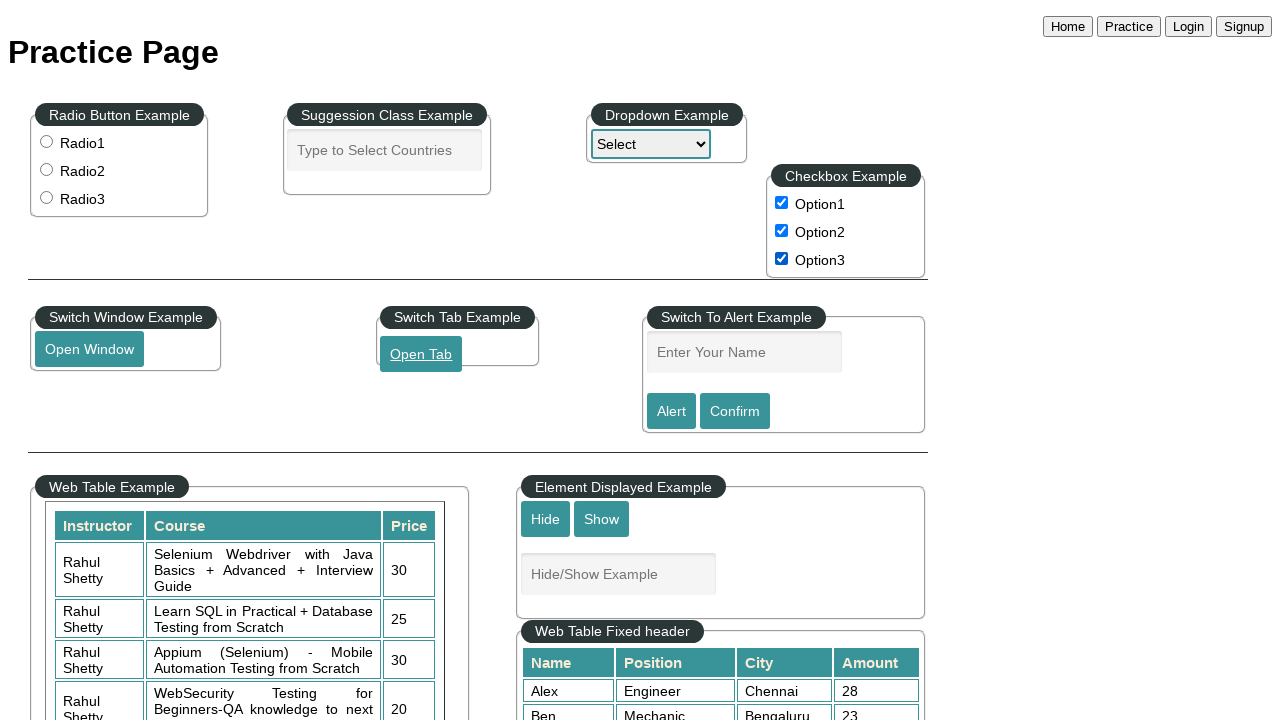

Verified checkbox 1 is checked
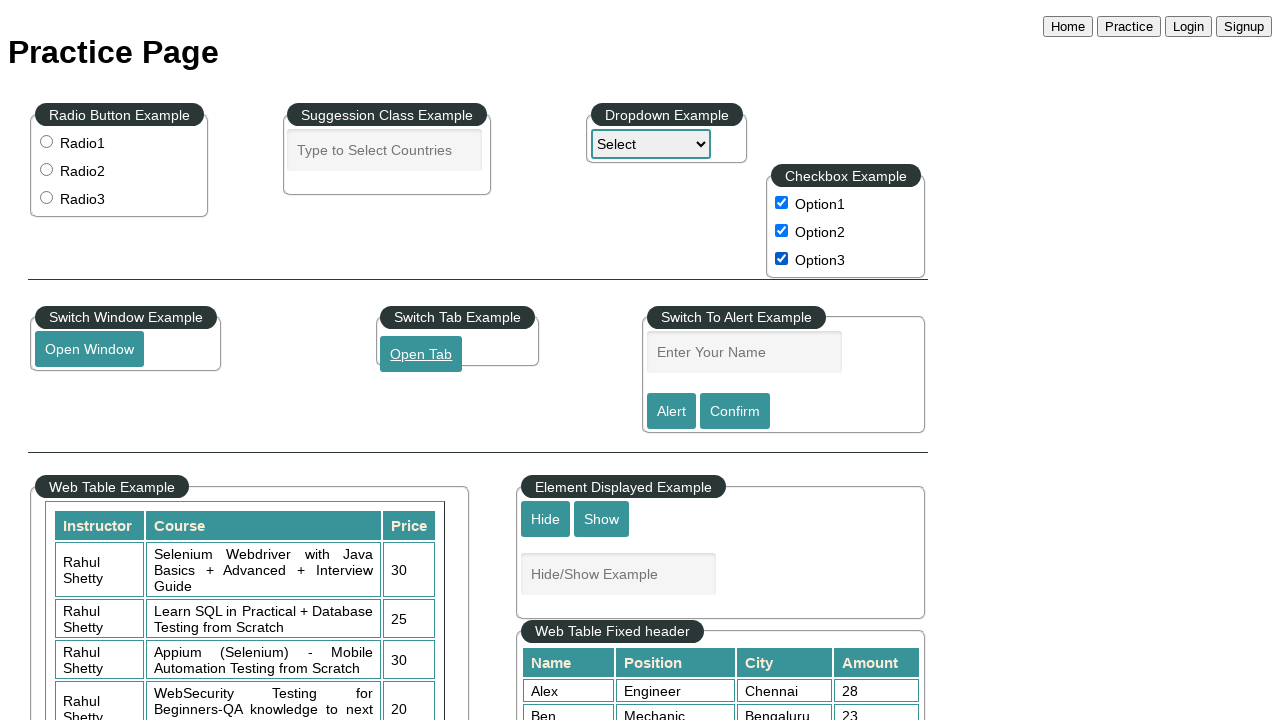

Verified checkbox 2 is checked
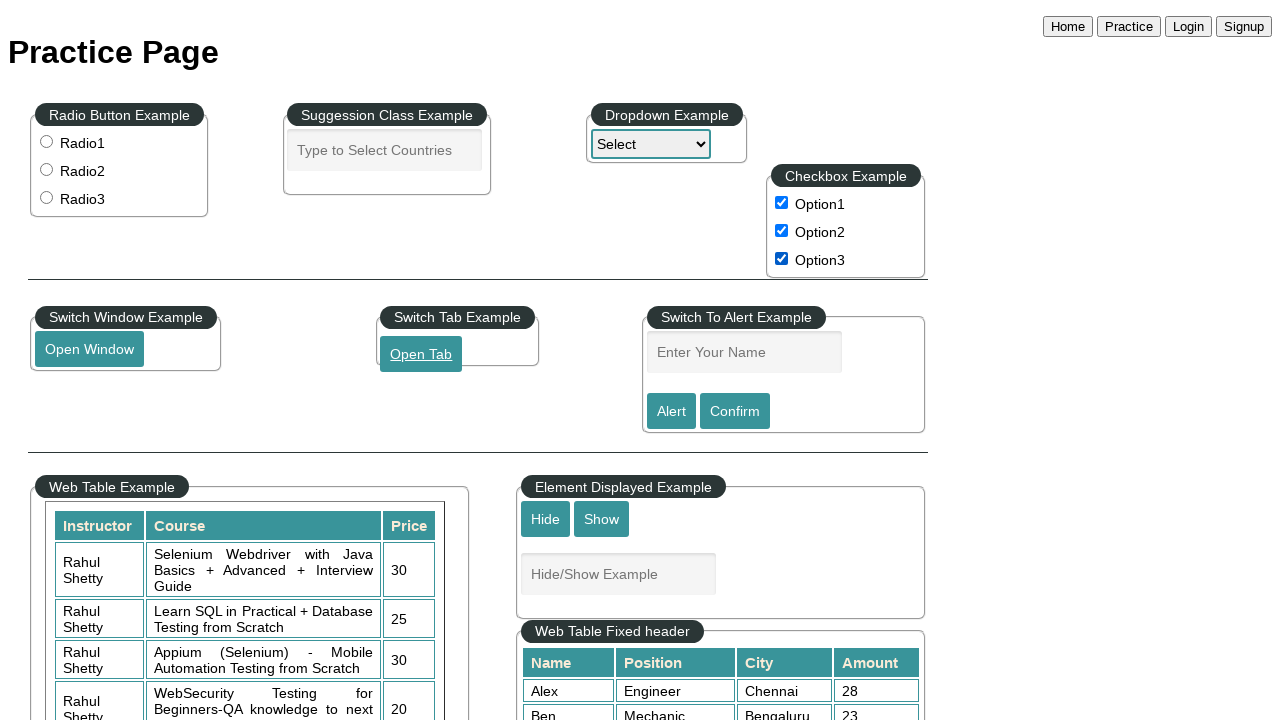

Verified checkbox 3 is checked
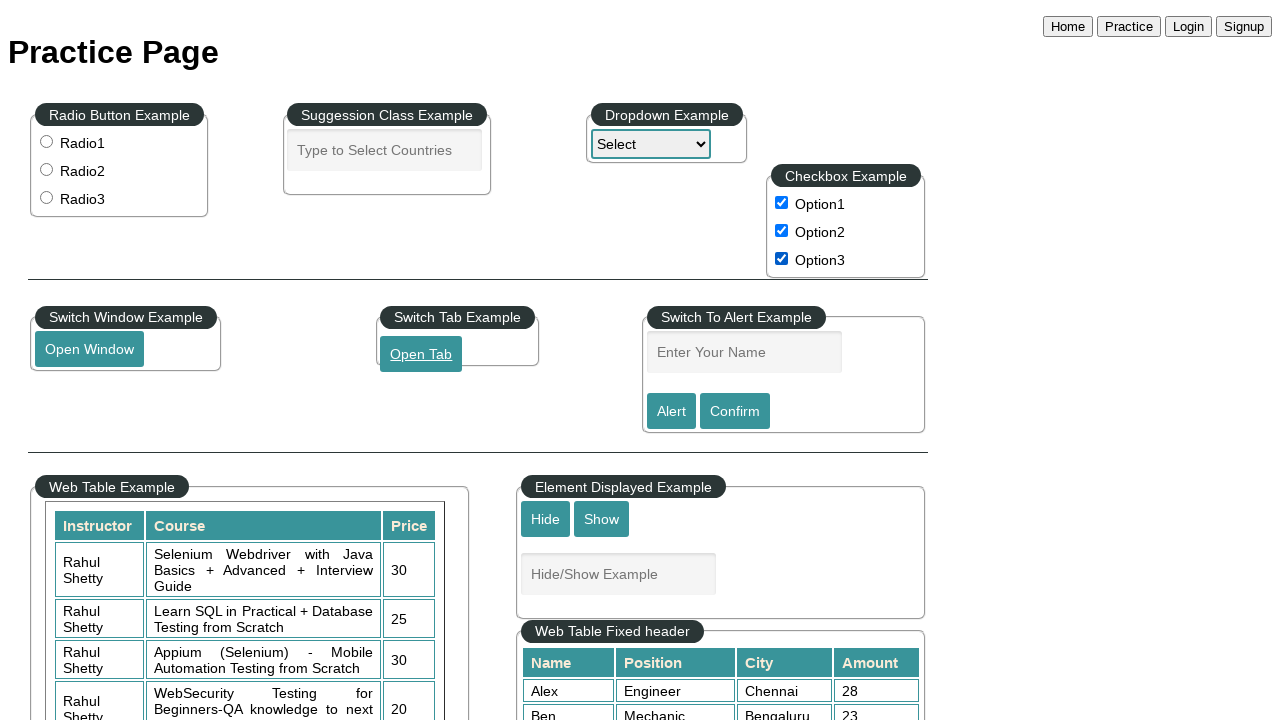

Clicked checkbox 1 to uncheck at (782, 202) on input[name='checkBoxOption1']
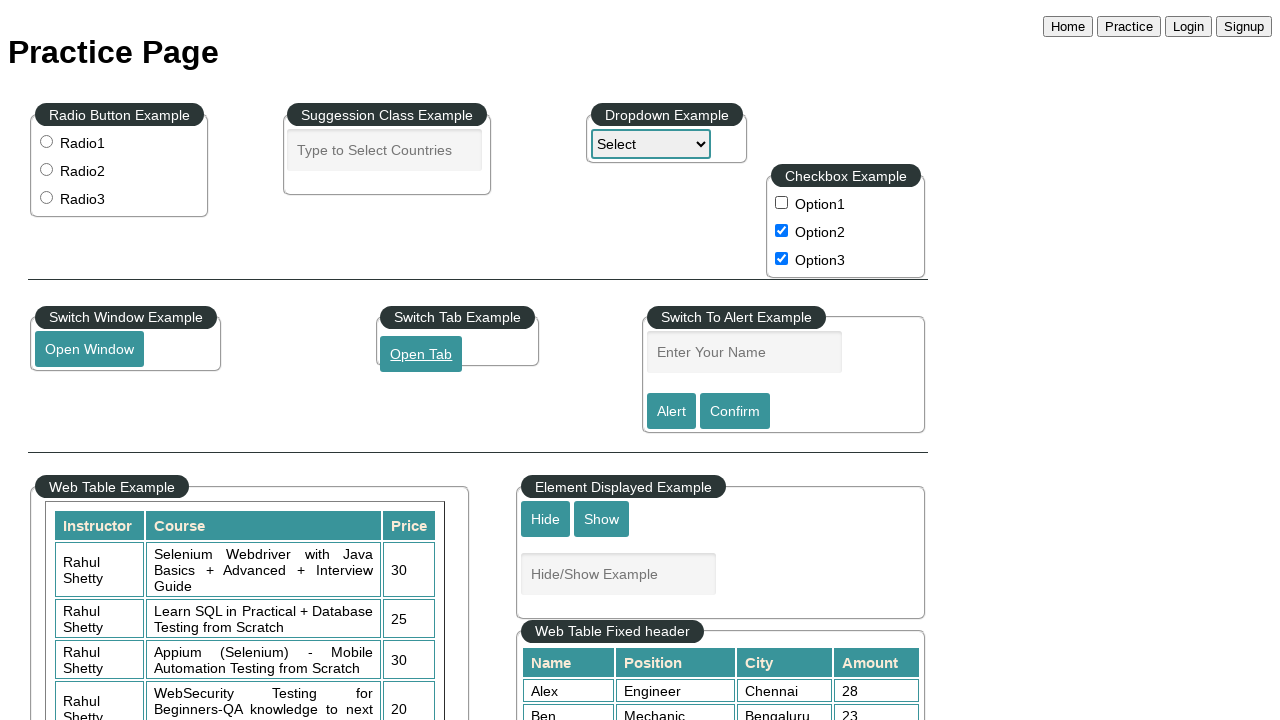

Verified checkbox 1 is unchecked
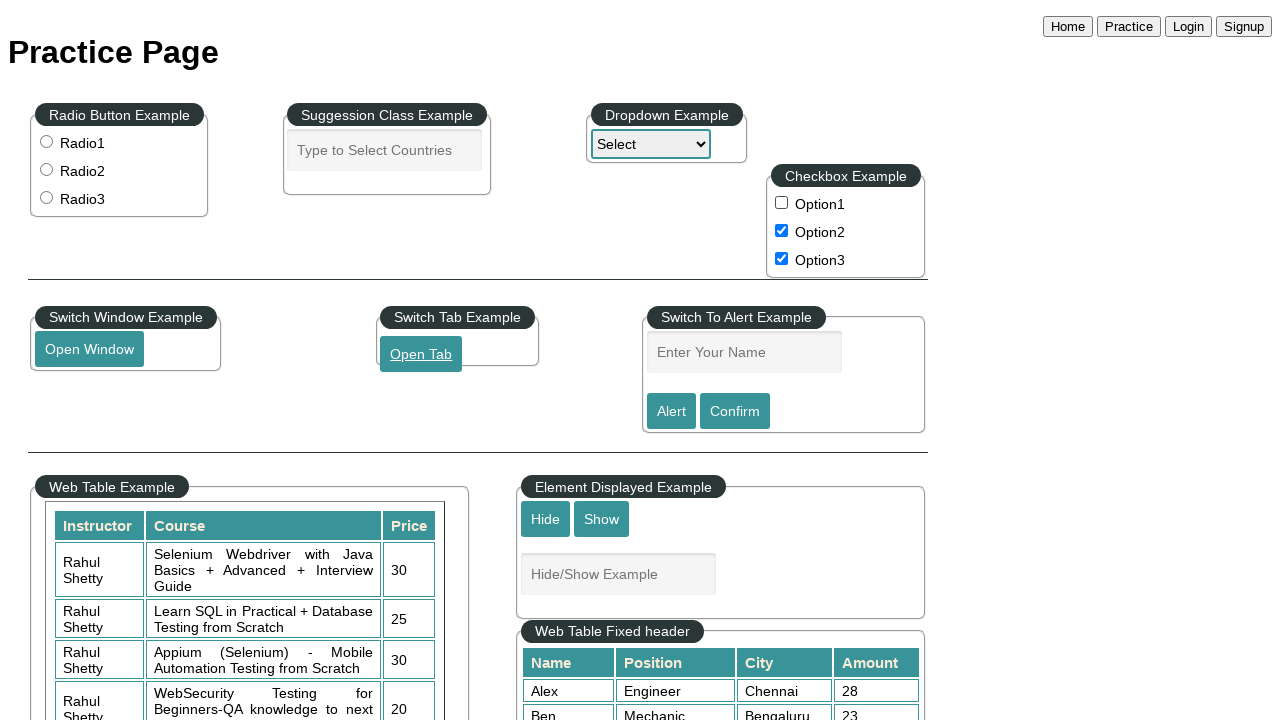

Clicked checkbox 2 to uncheck at (782, 230) on input[name='checkBoxOption2']
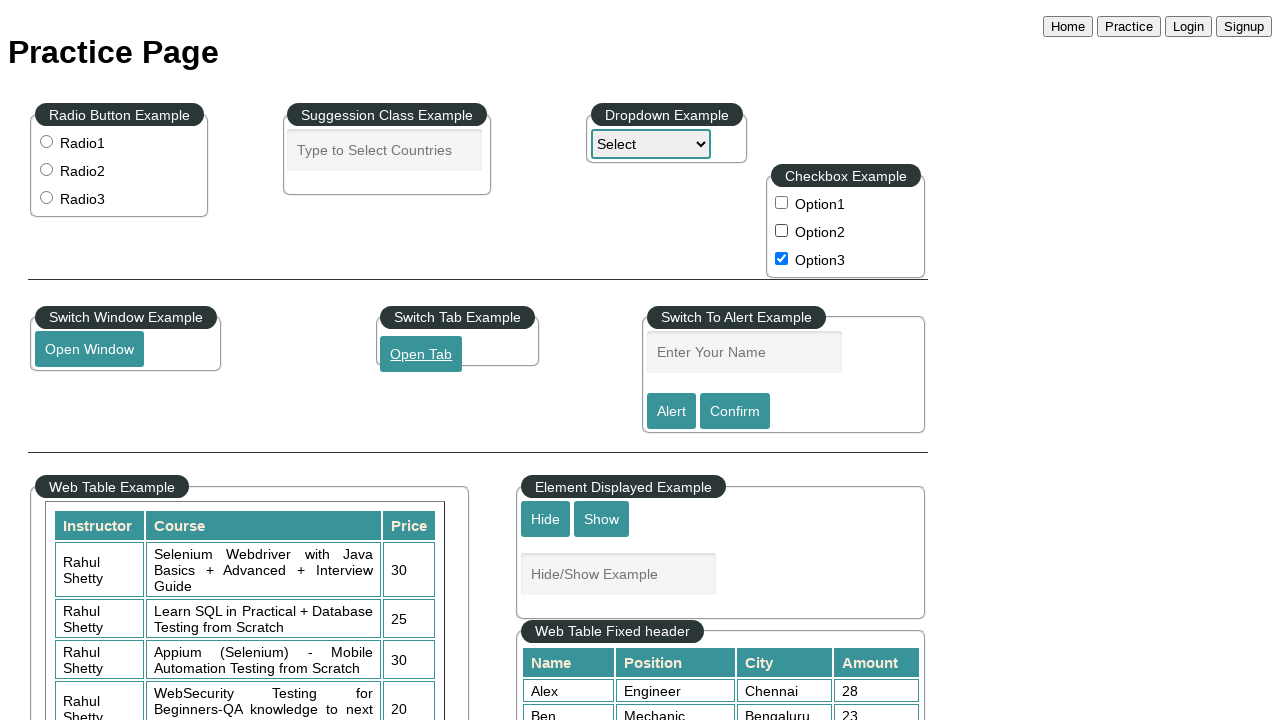

Verified checkbox 2 is unchecked
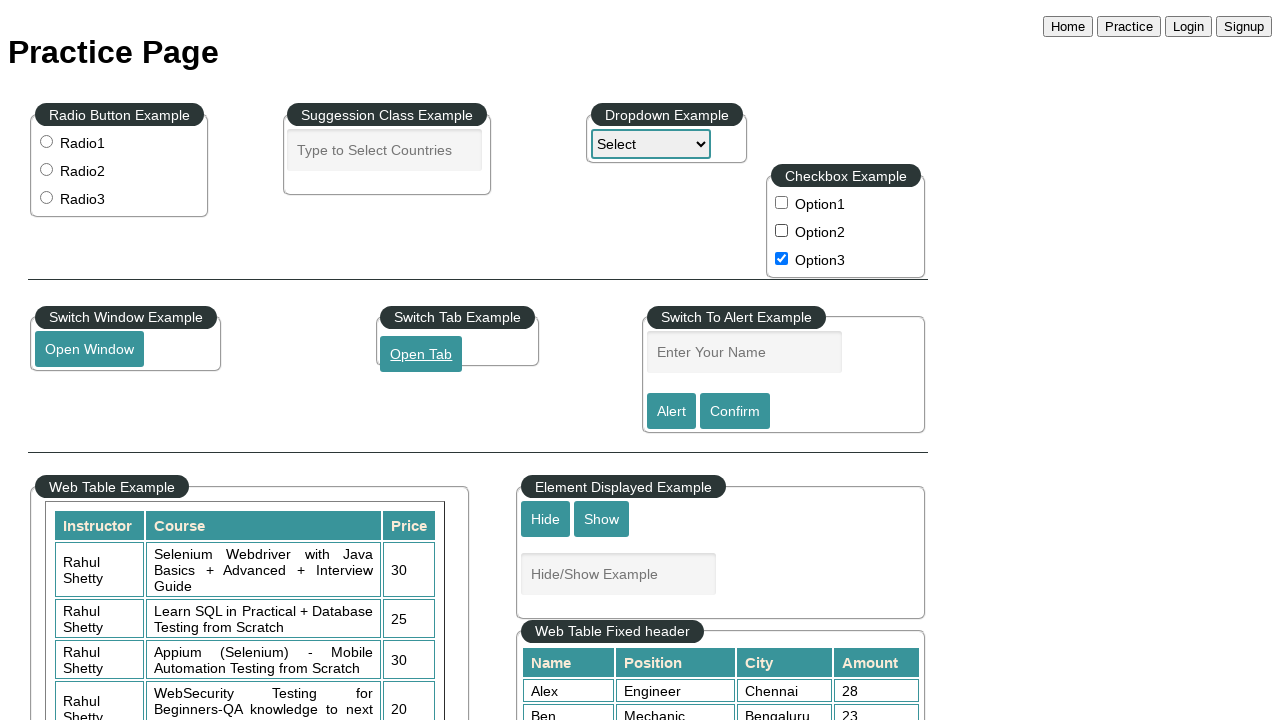

Clicked checkbox 3 to uncheck at (782, 258) on input[name='checkBoxOption3']
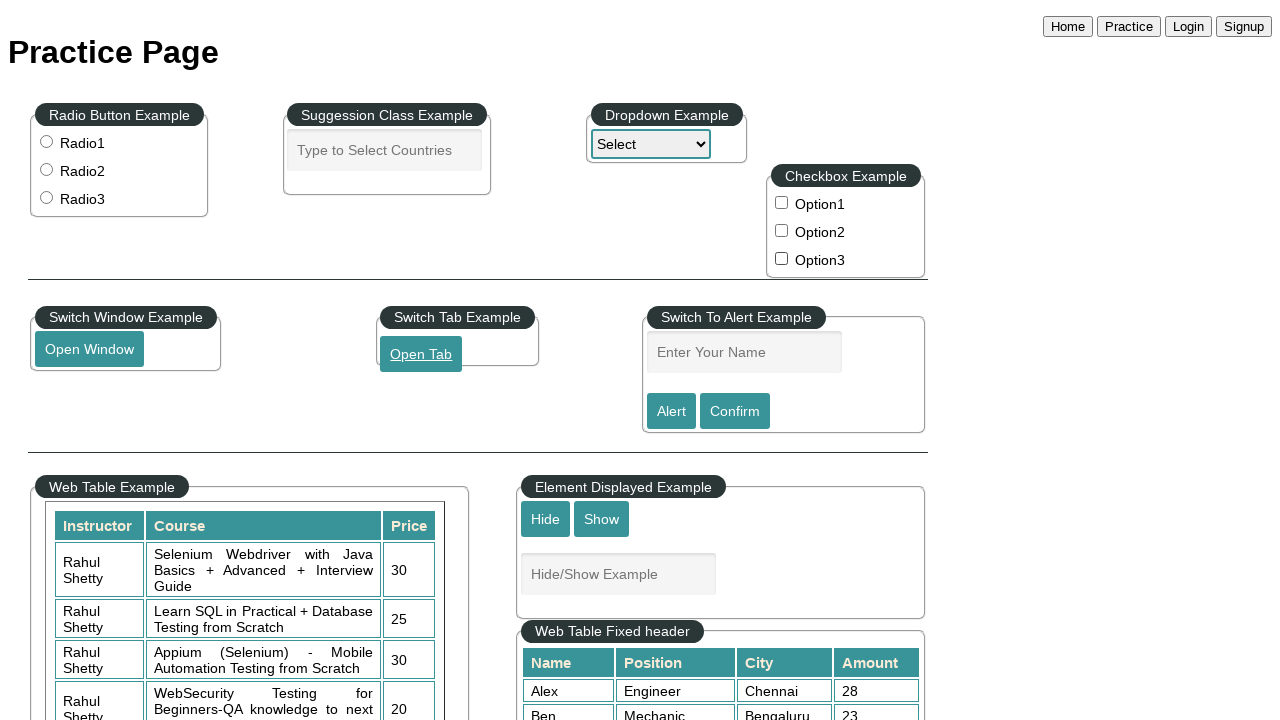

Verified checkbox 3 is unchecked
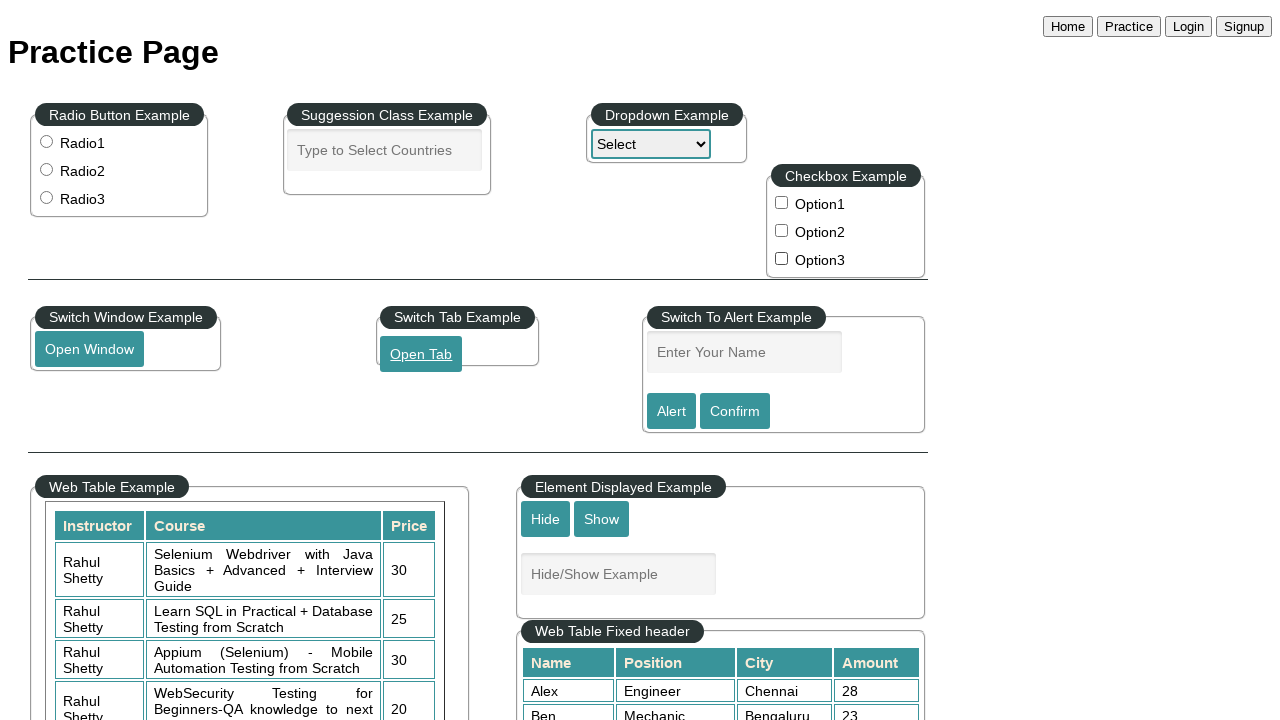

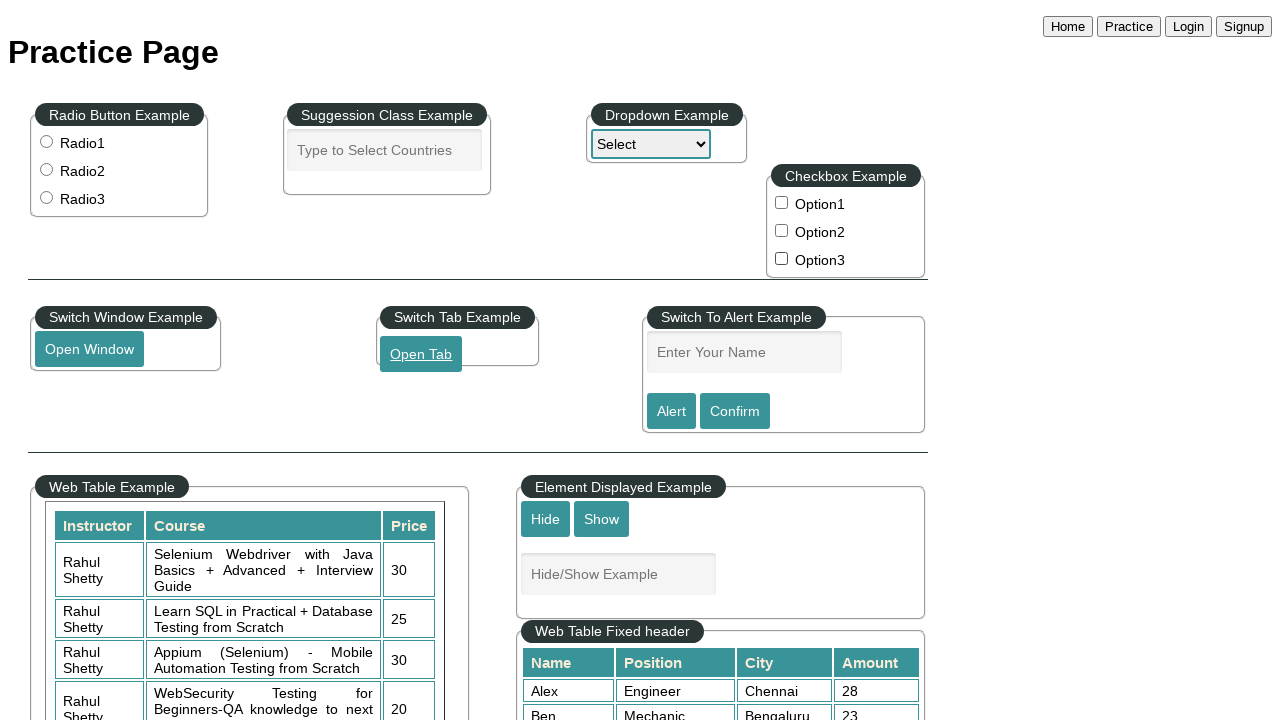